Tests hover functionality on the first image element and verifies the hidden text within that element becomes visible

Starting URL: http://the-internet.herokuapp.com/hovers

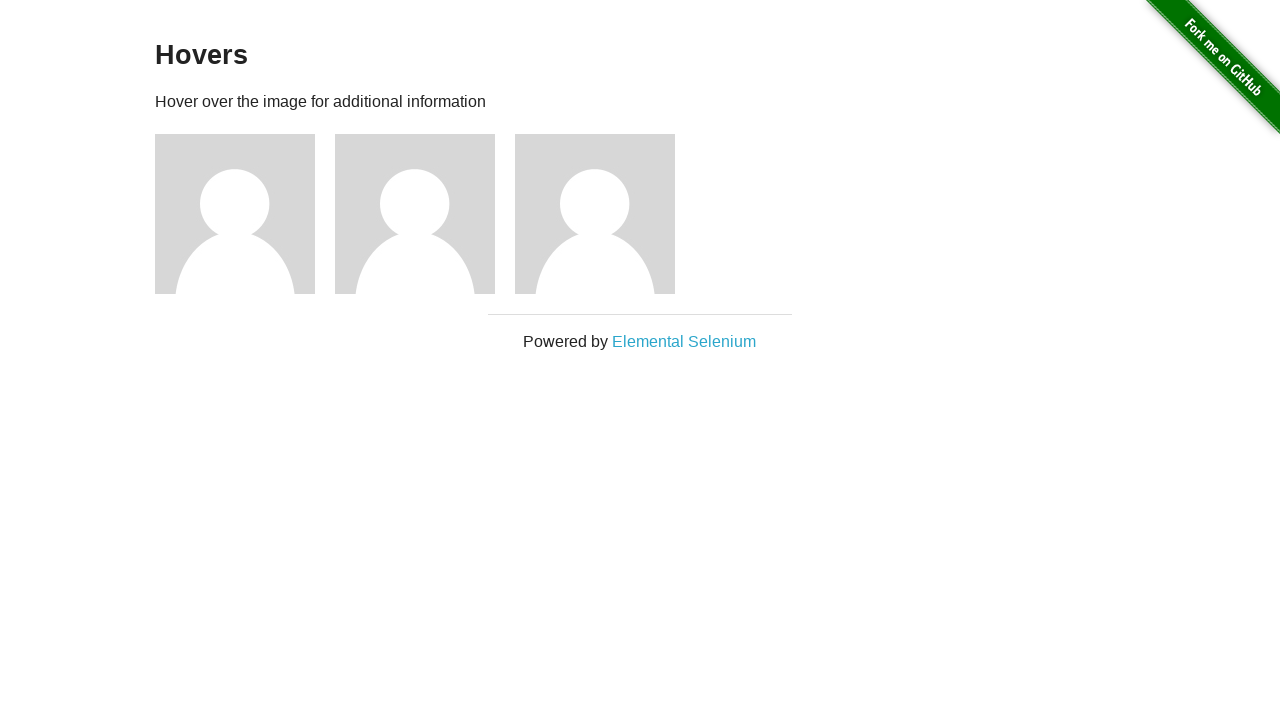

Located the first figure element
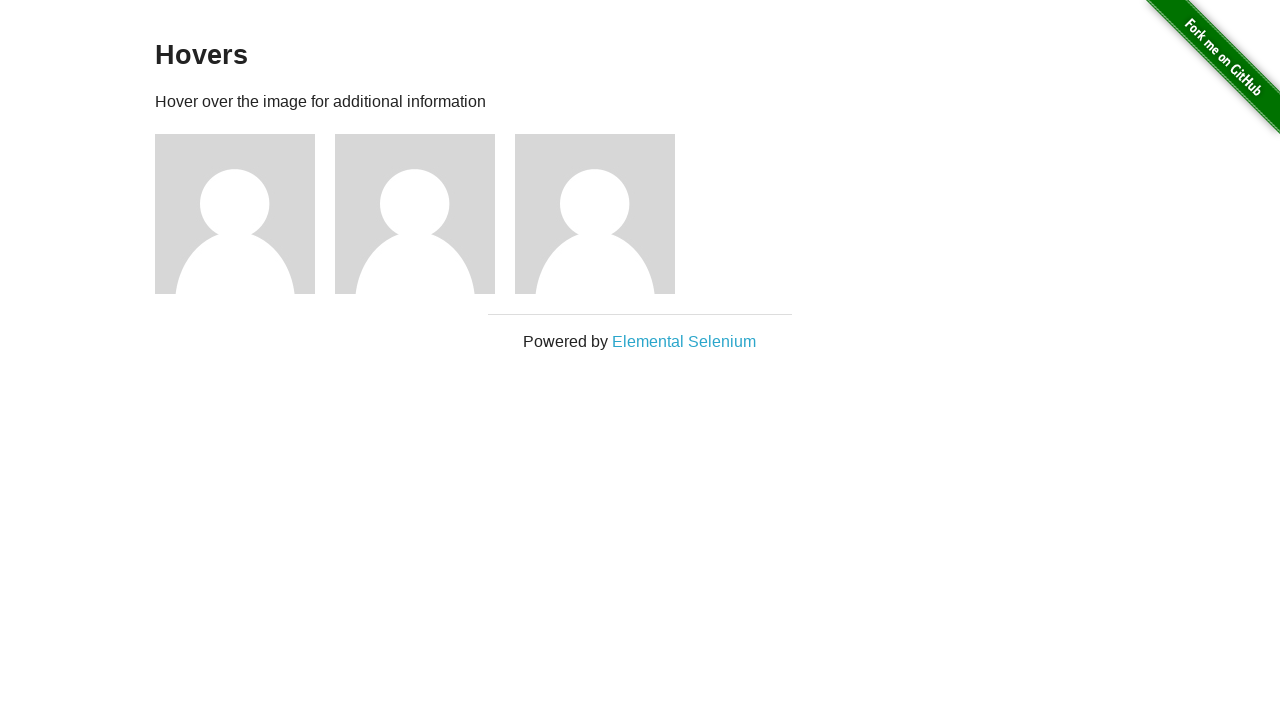

Hovered over the first figure element at (245, 214) on div.figure >> nth=0
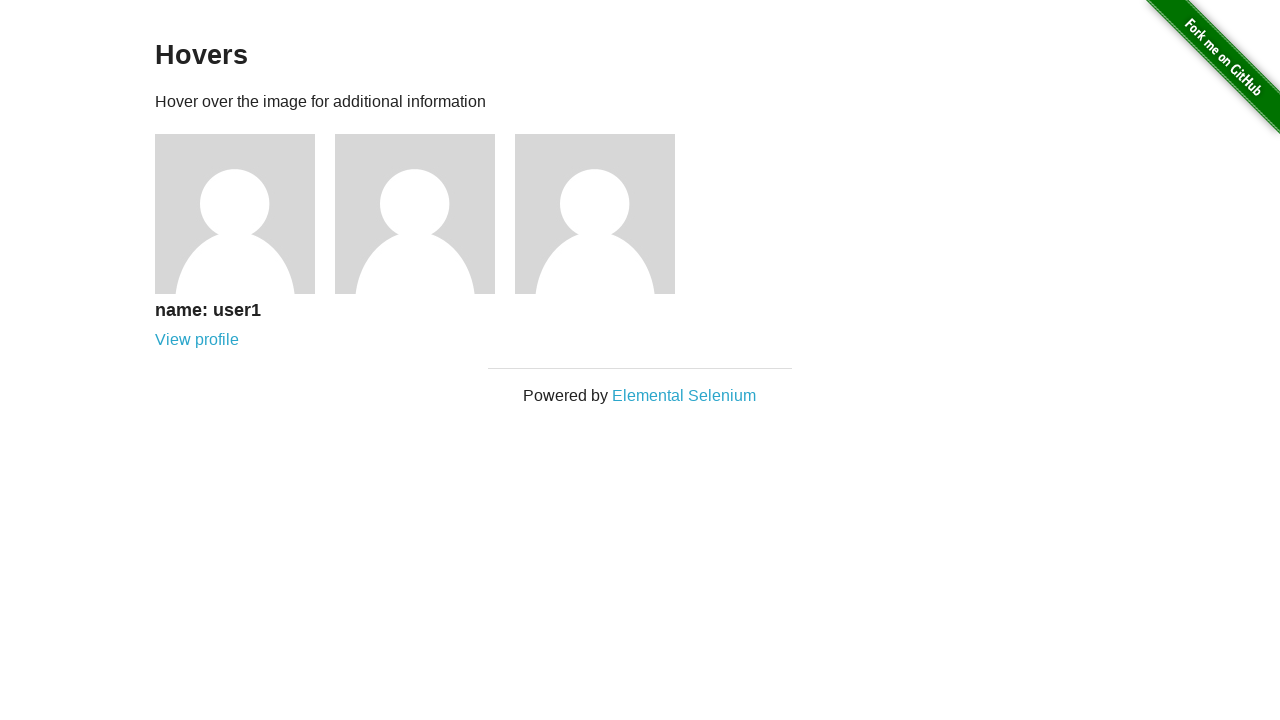

Located the h5 element within the hovered figure
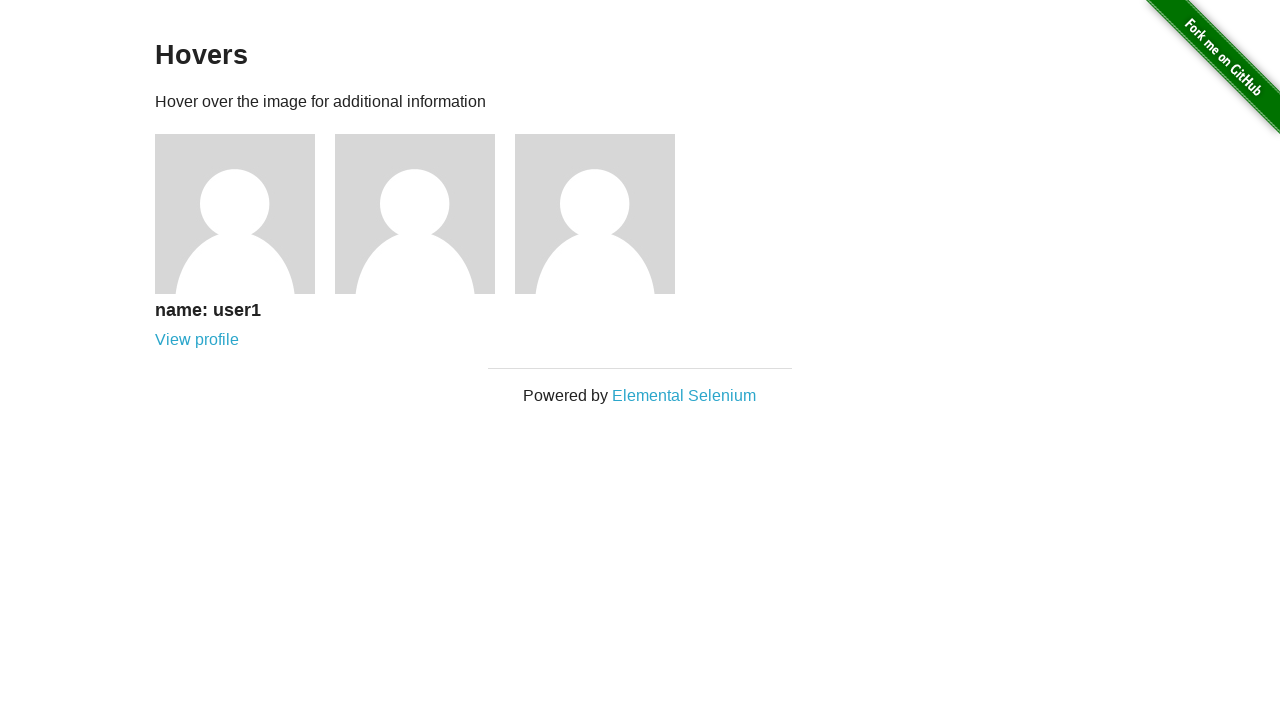

Verified that the h5 text within the figure is now visible
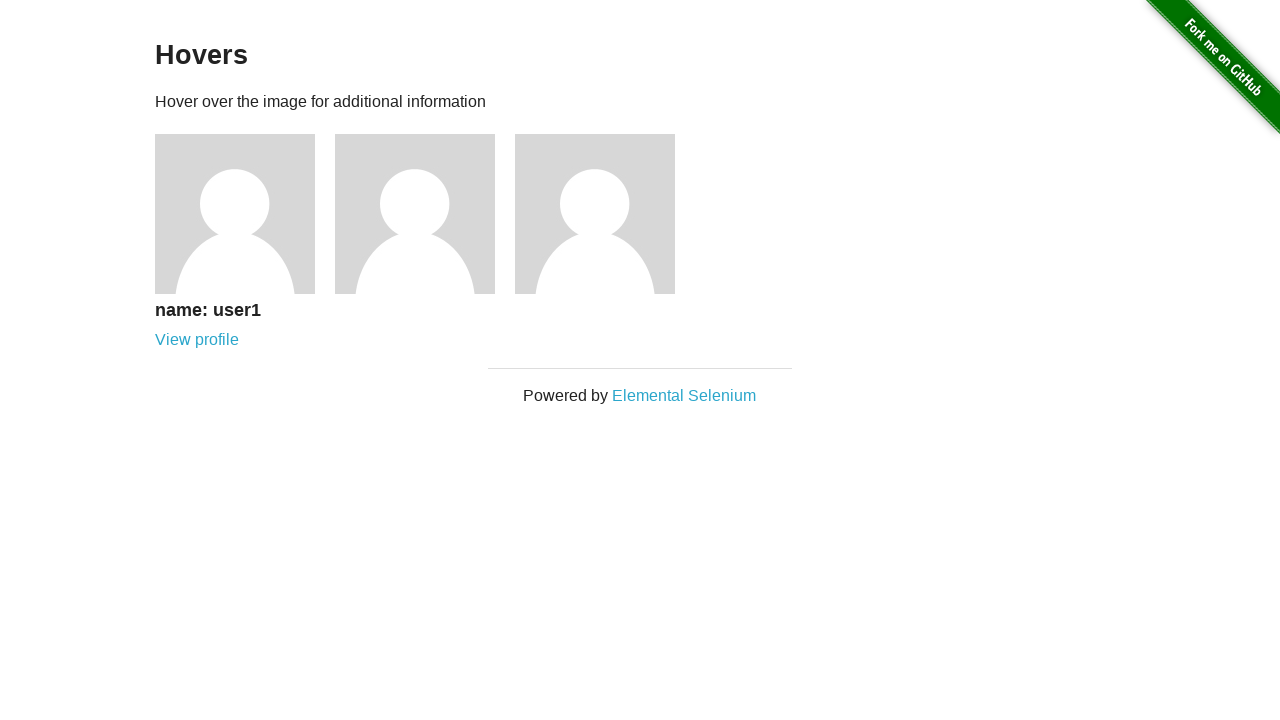

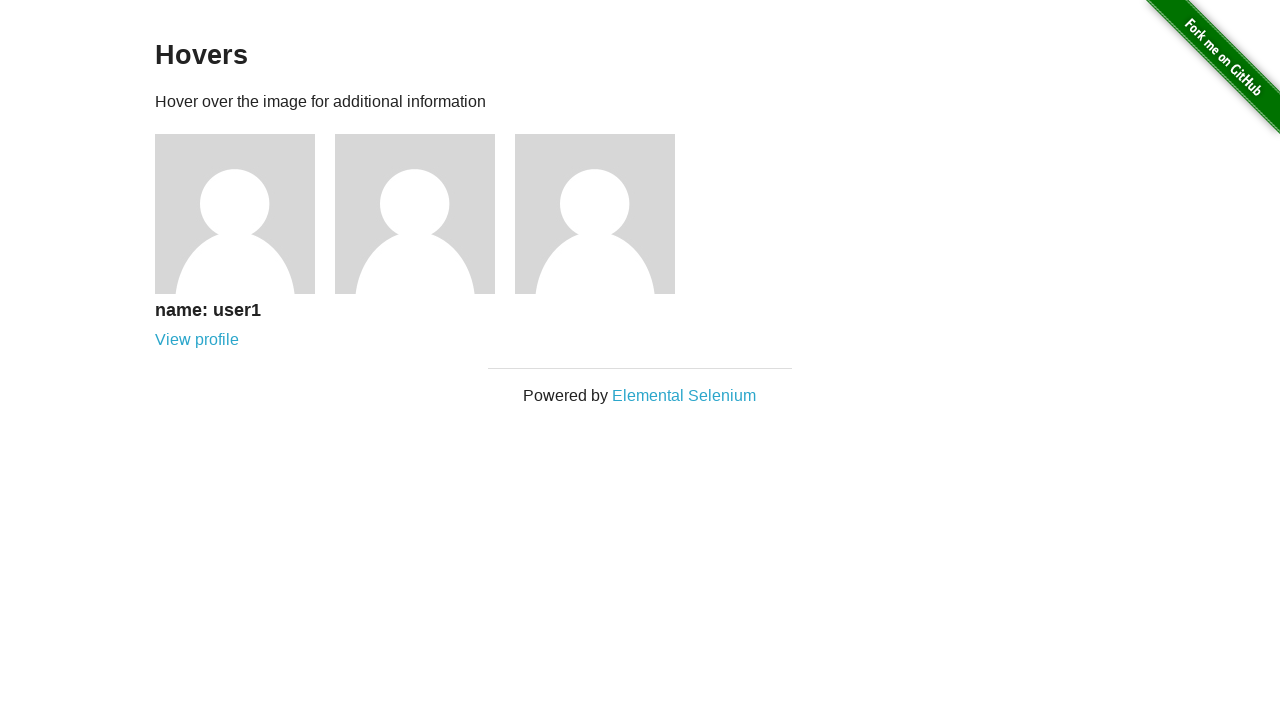